Tests file download functionality by clicking the download button on the demo page

Starting URL: https://demoqa.com/upload-download

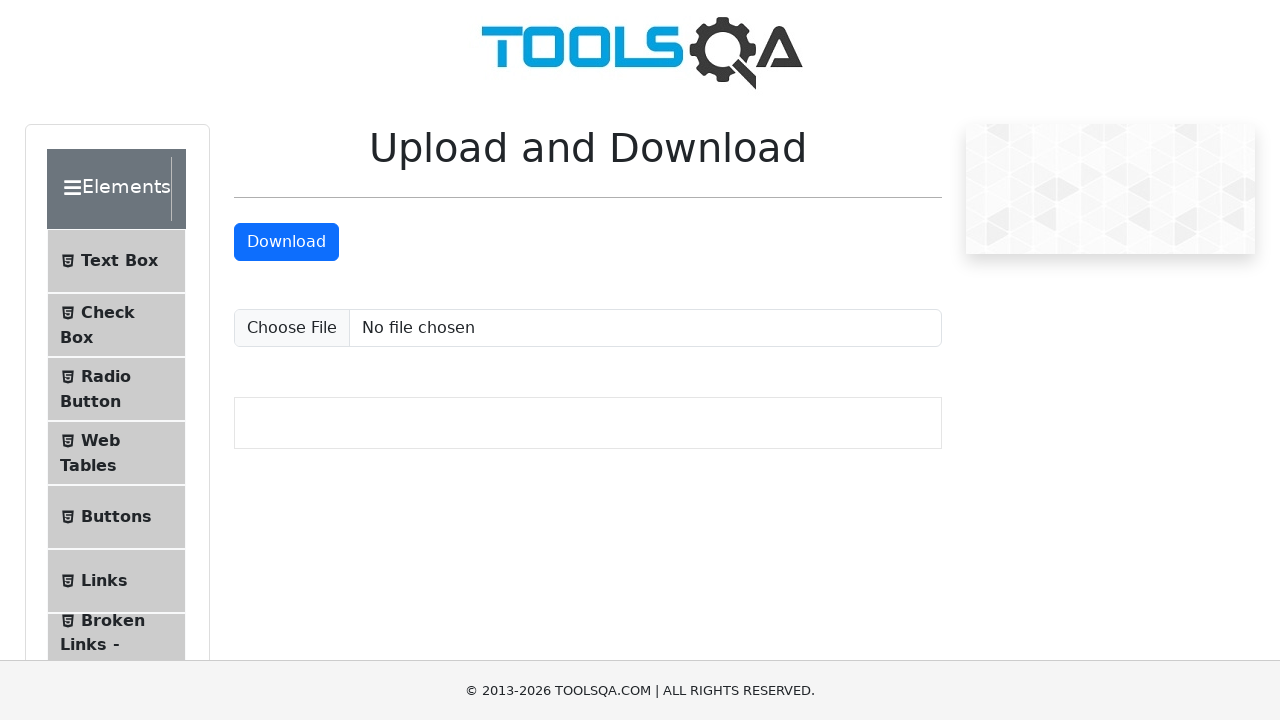

Clicked download button to initiate file download at (286, 242) on #downloadButton
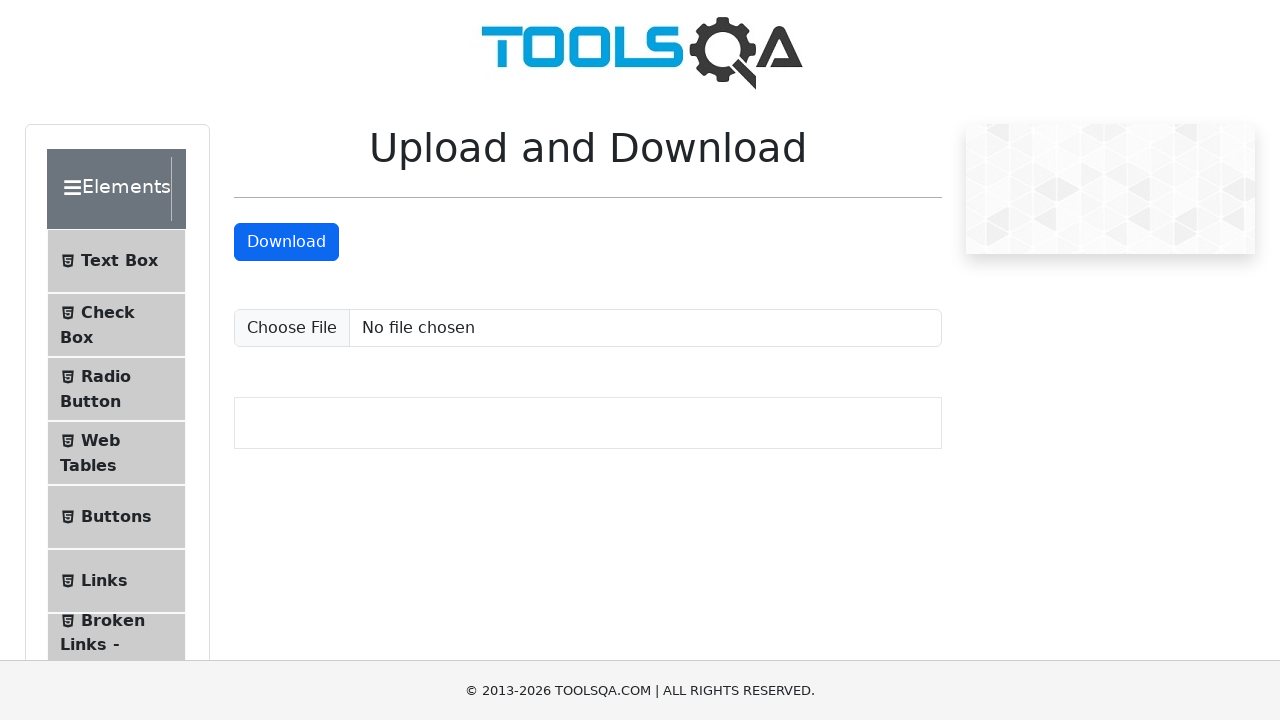

Waited 2 seconds for download to complete
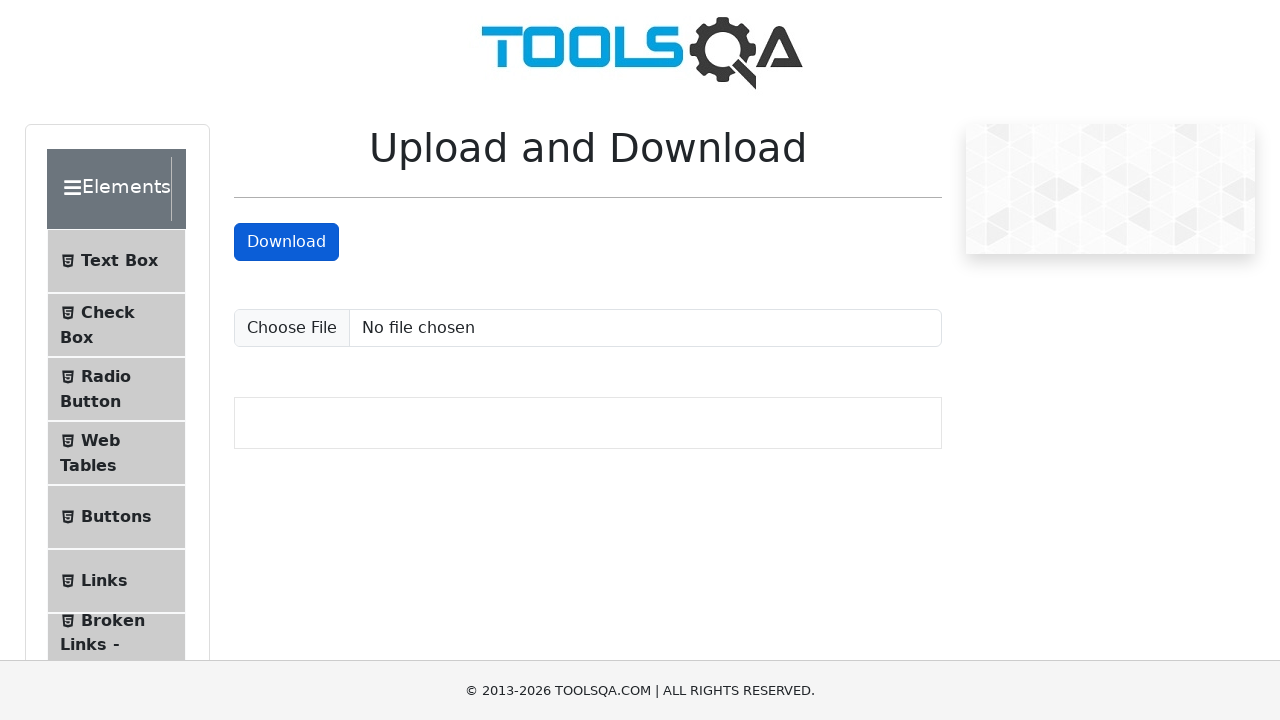

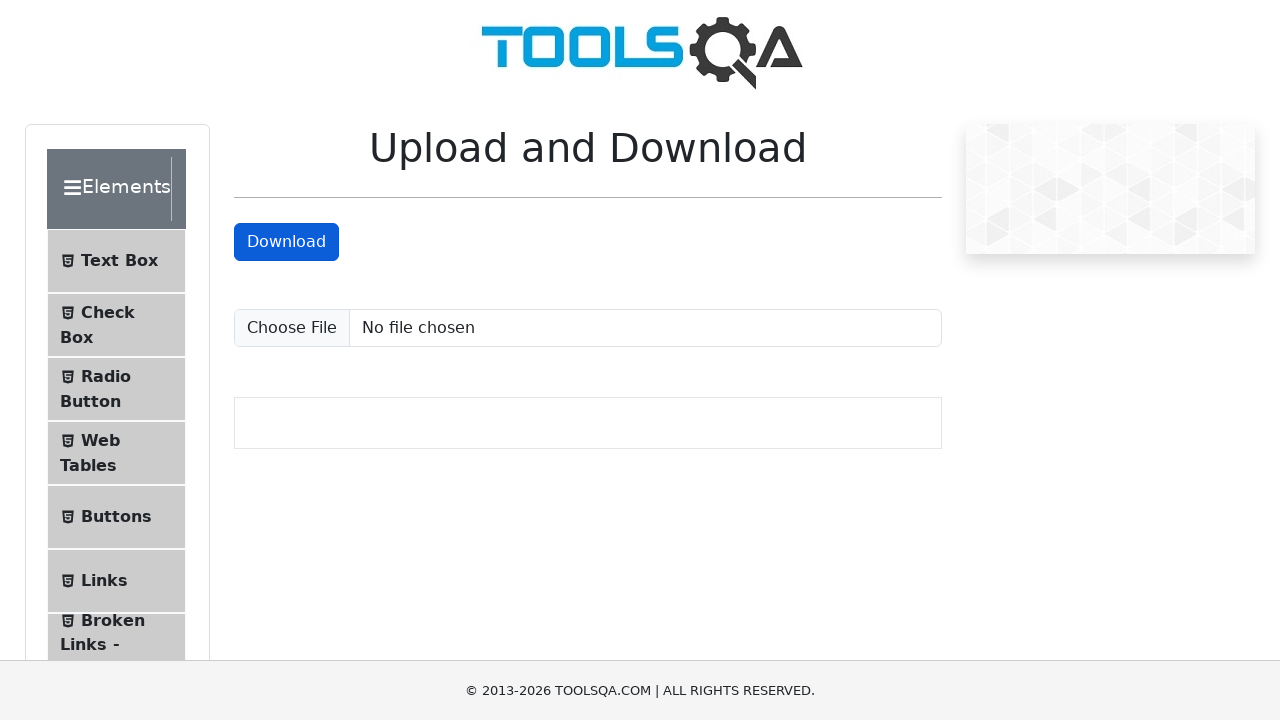